Navigates to Browse Languages page and clicks on languages starting with 0 to verify 10 languages are listed

Starting URL: http://www.99-bottles-of-beer.net/

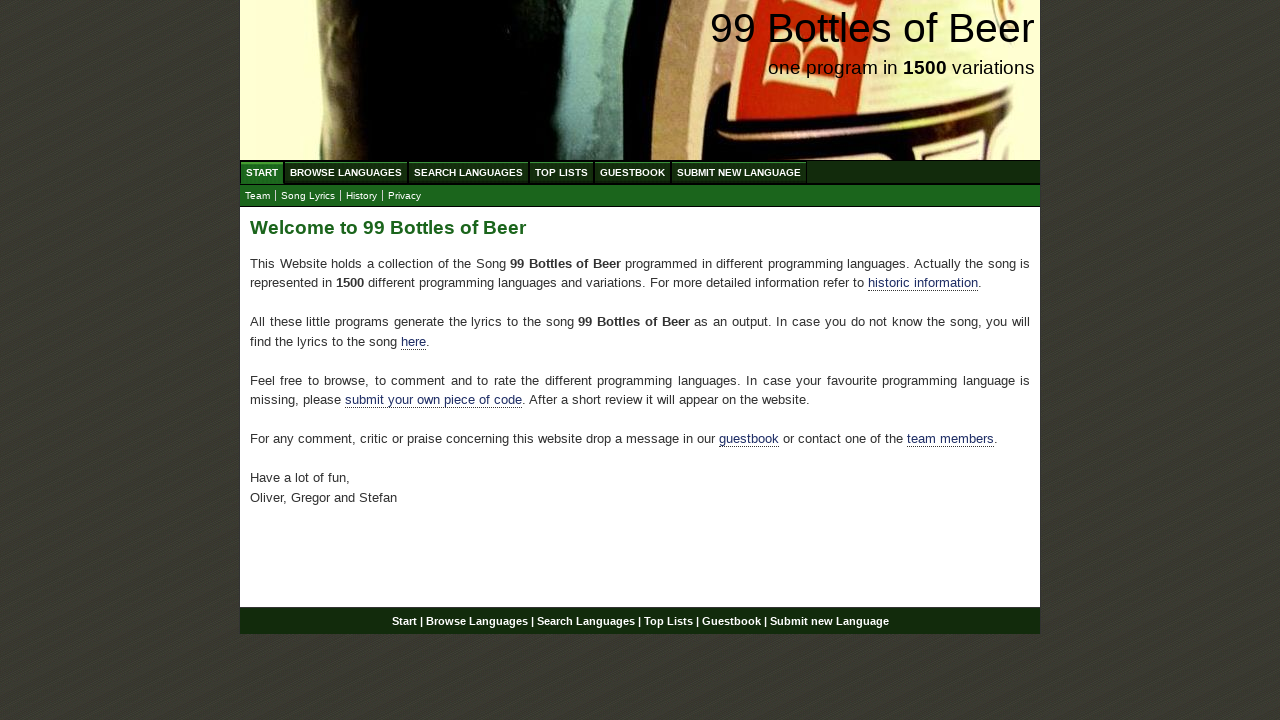

Clicked Browse Languages link at (346, 172) on #menu li a[href='/abc.html']
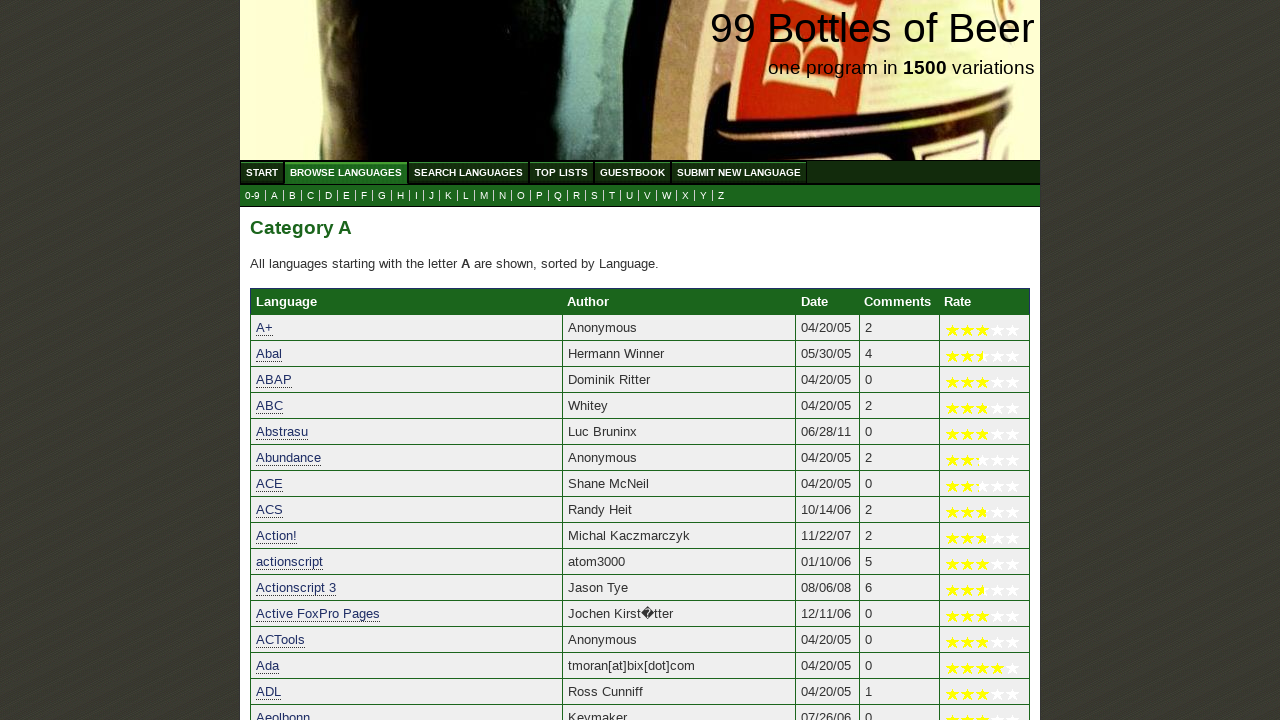

Clicked on languages starting with 0 at (252, 196) on a[href='0.html']
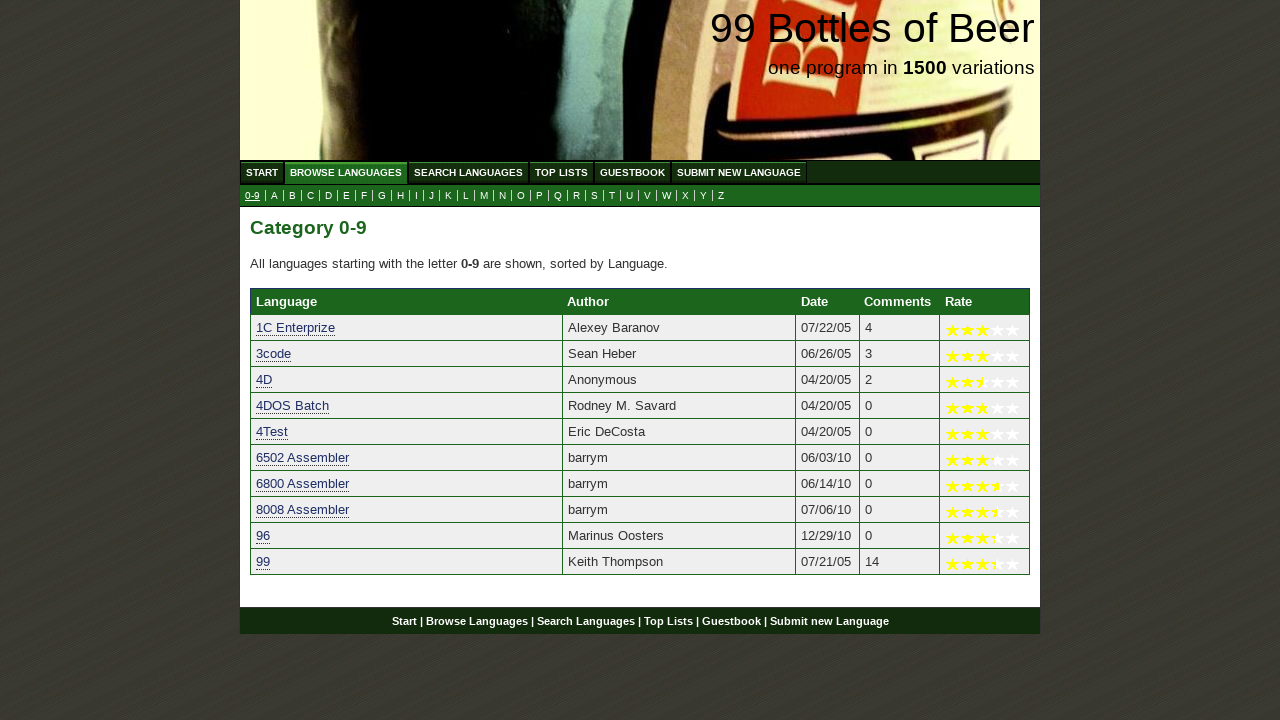

Language list loaded with 10 languages starting with 0
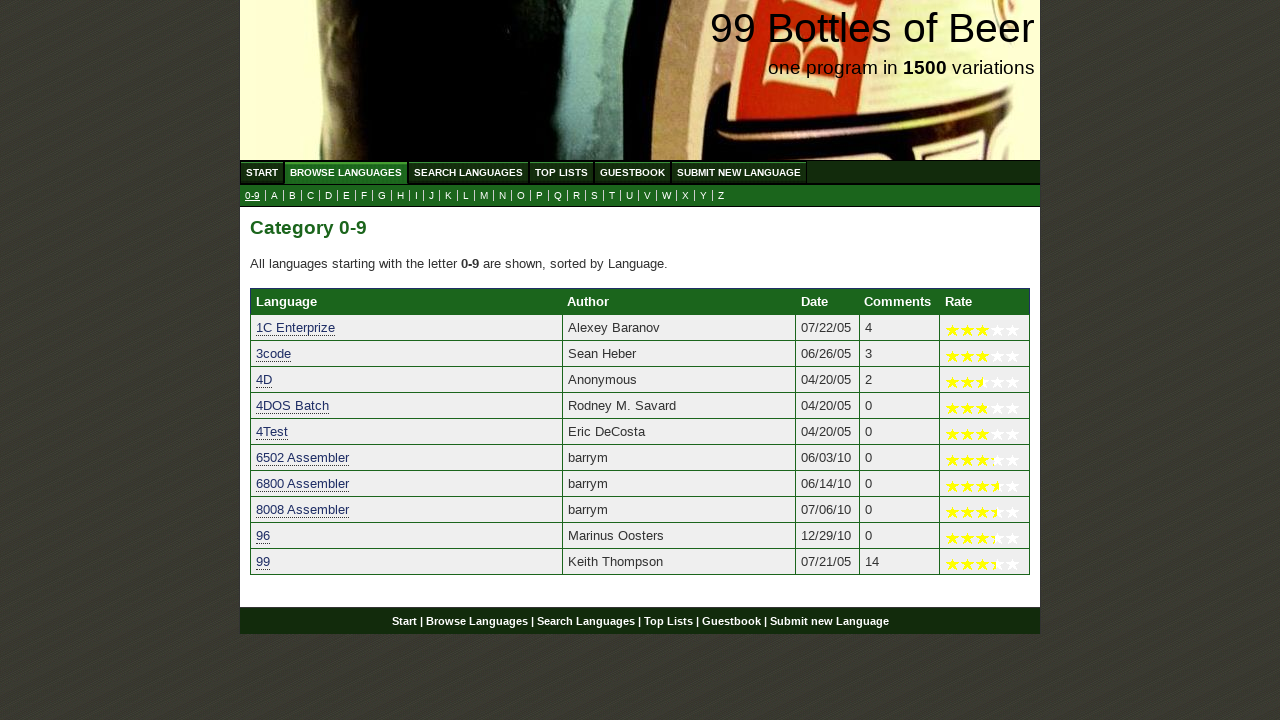

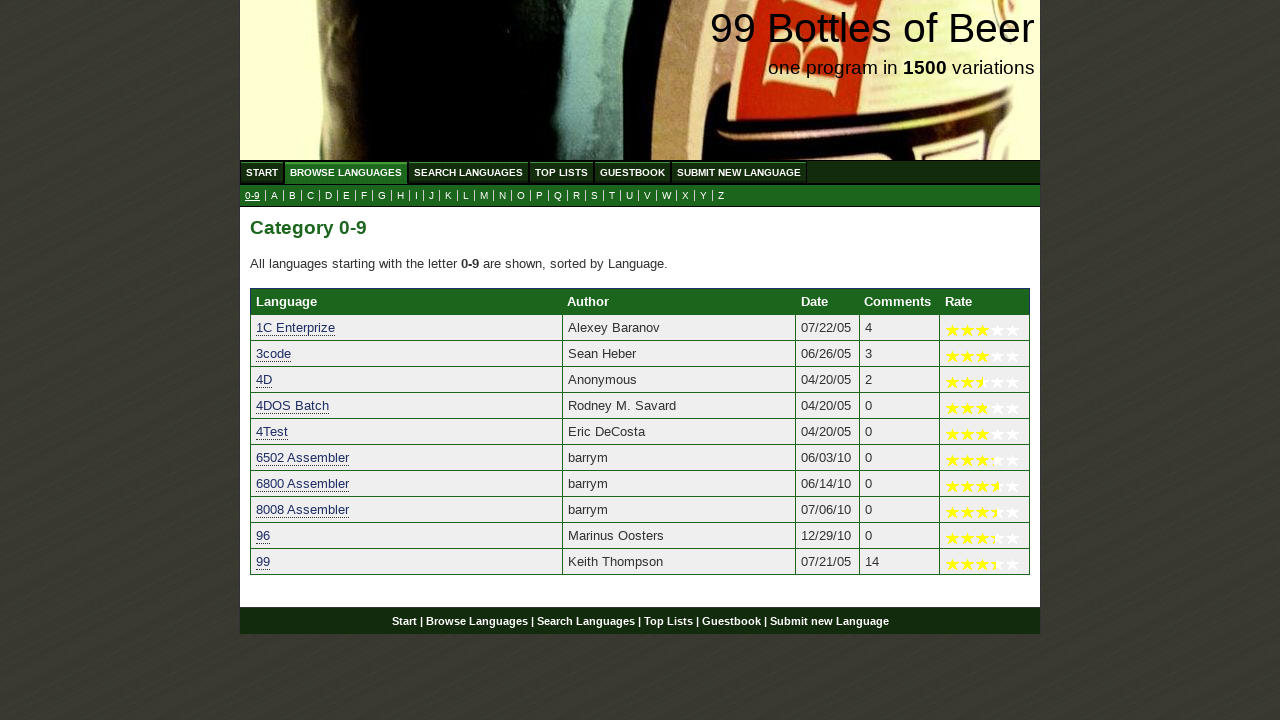